Navigates to an Angular demo application and clicks the library button. The original test was designed to simulate network failures via CDP, but the core browser automation involves navigating and clicking a button.

Starting URL: https://www.rahulshettyacademy.com/angularAppdemo/

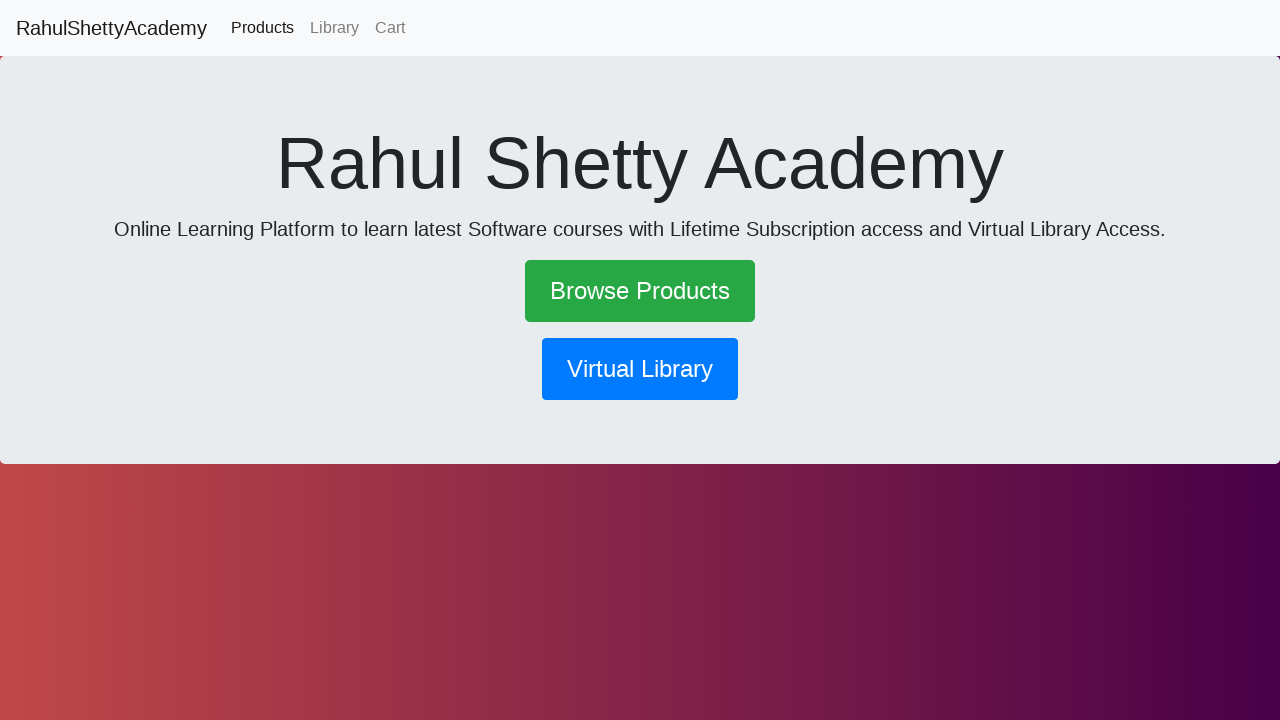

Set viewport size to 1920x1080
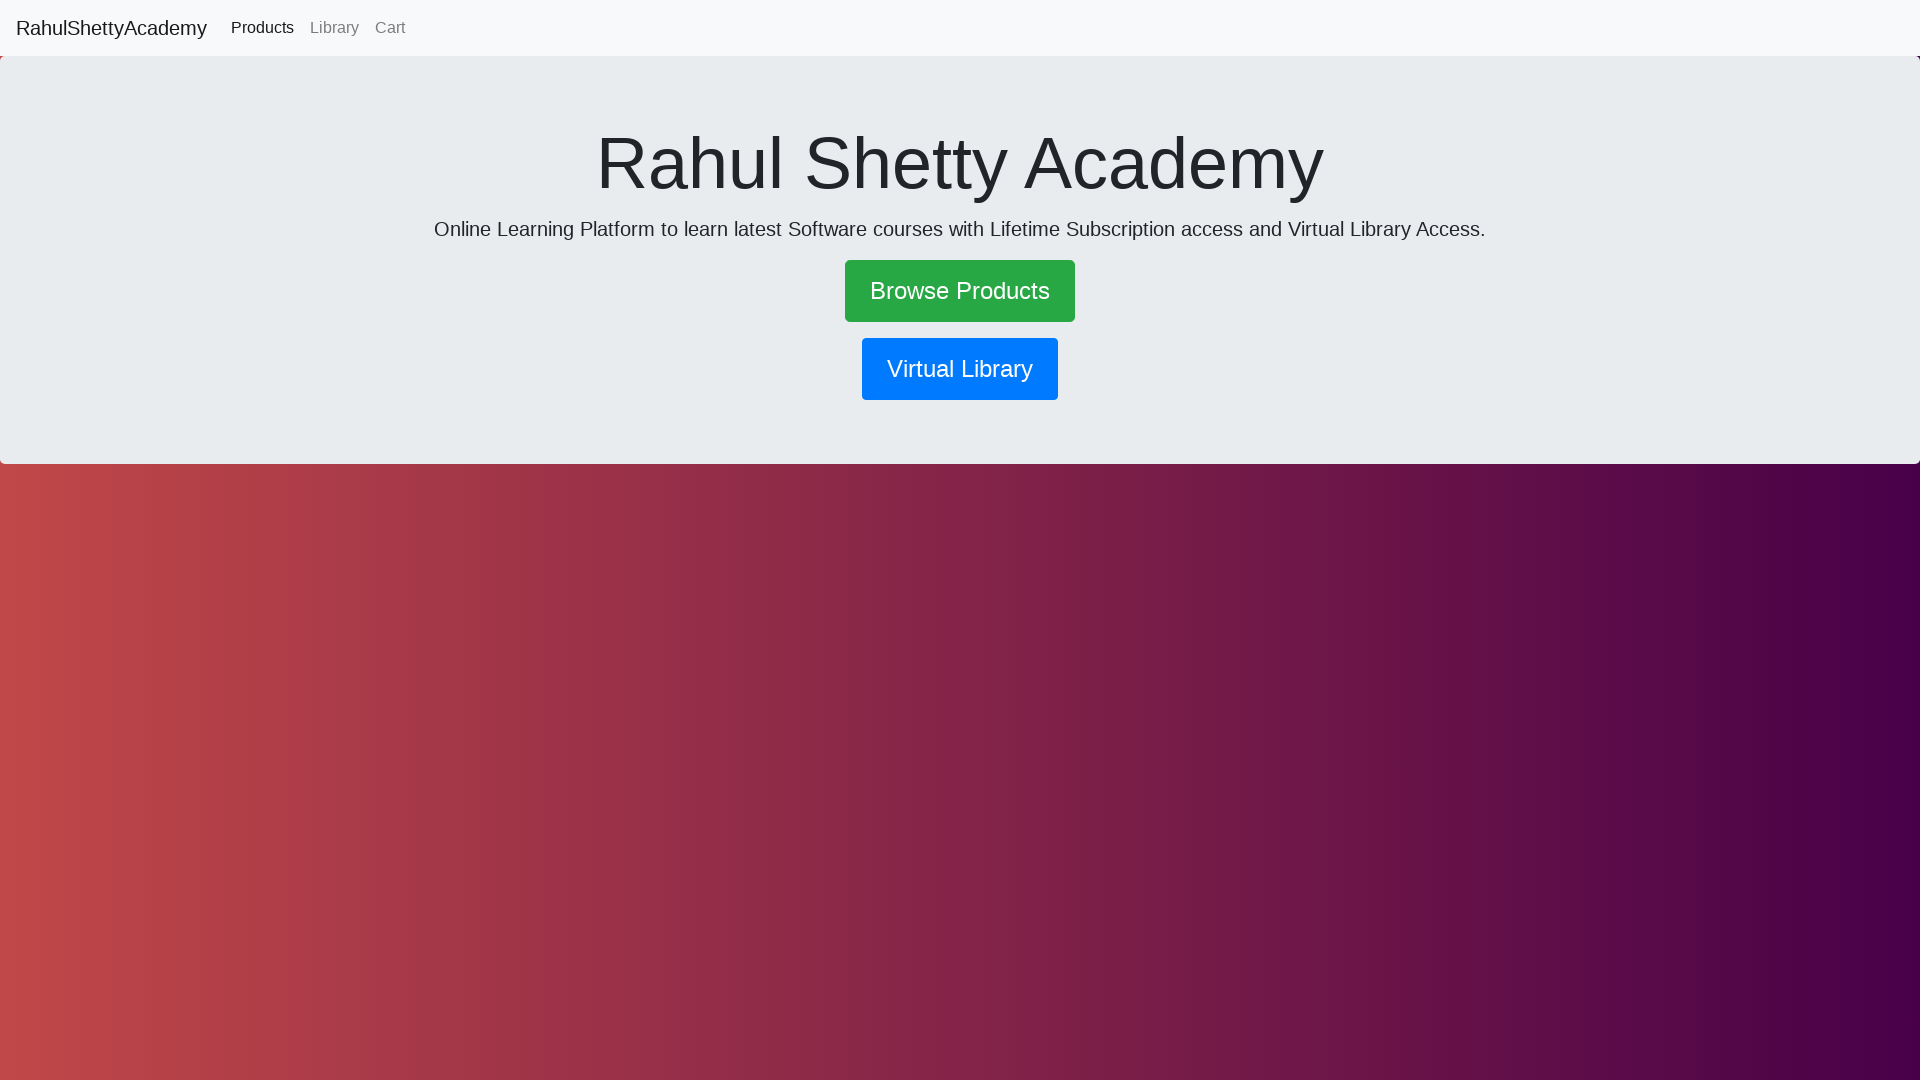

Library button appeared on the page
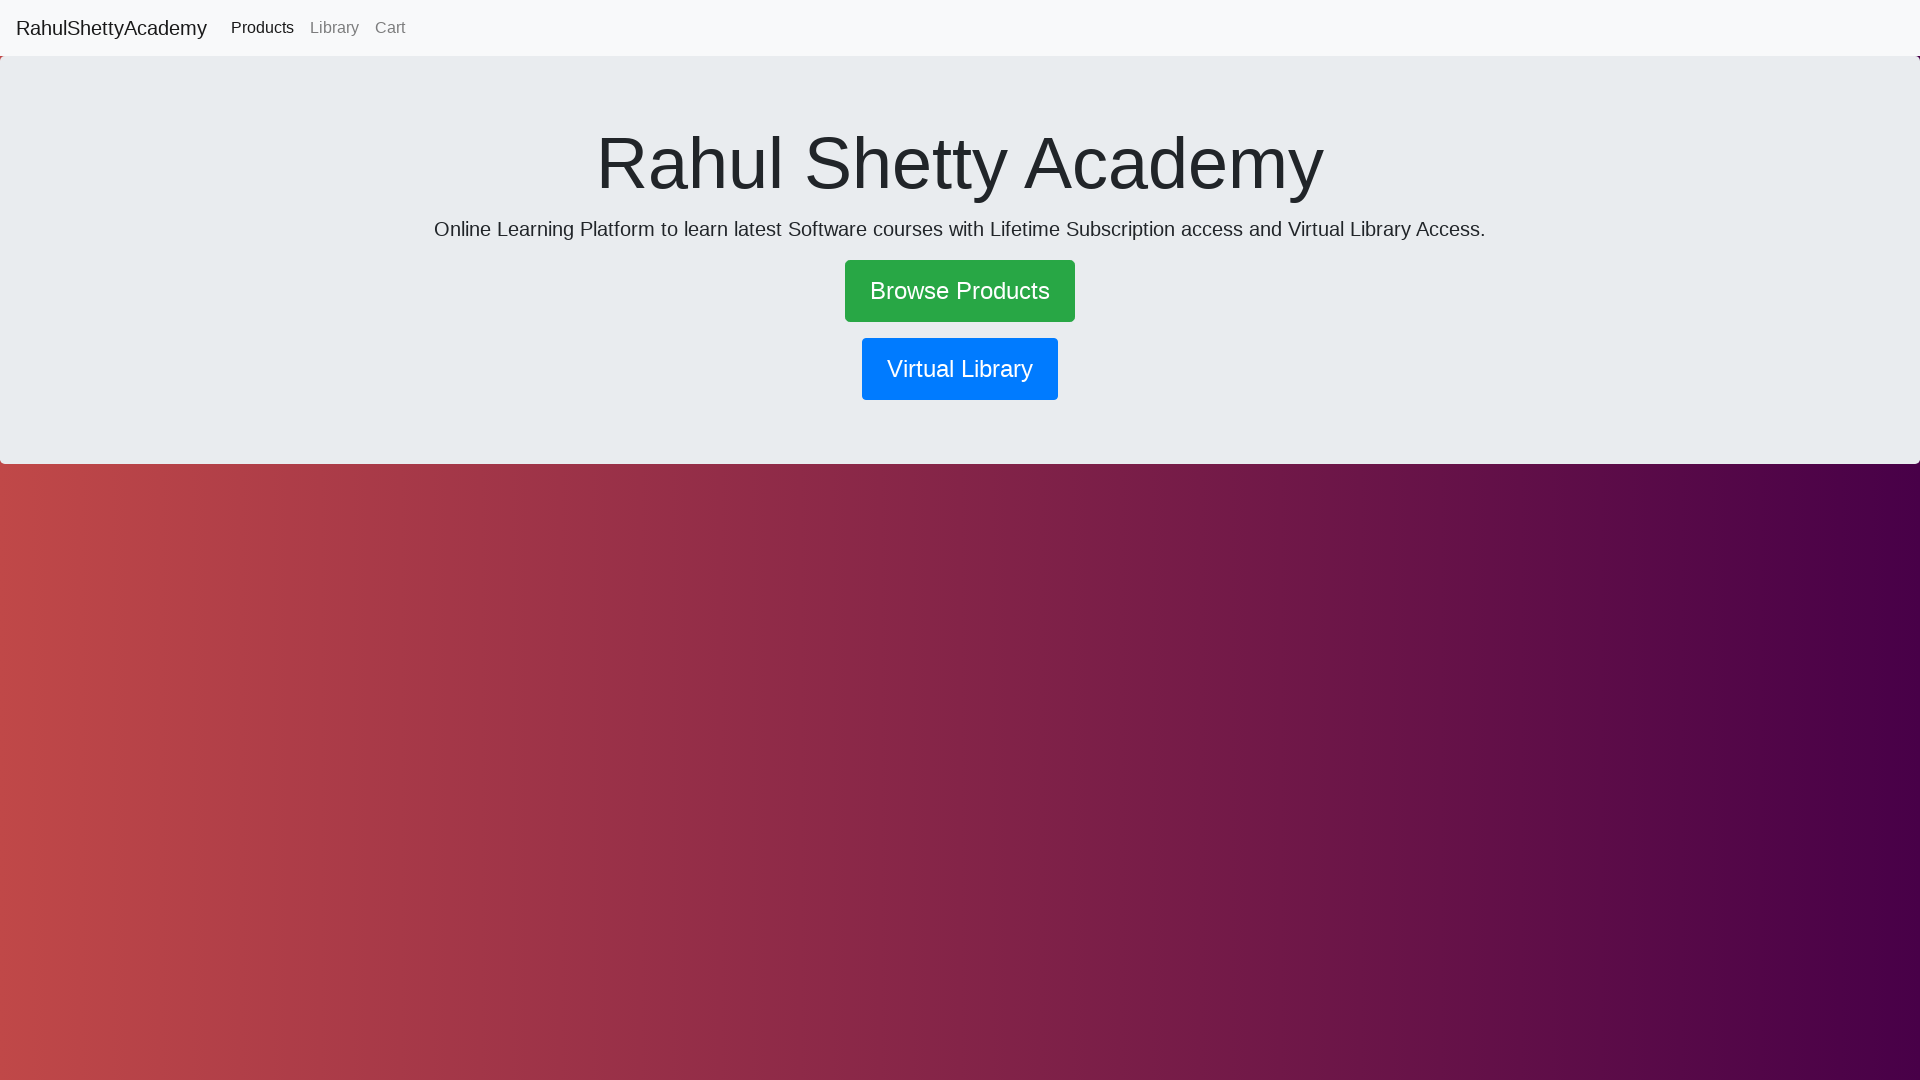

Clicked the library button at (960, 369) on xpath=//button[@class='btn btn-primary']
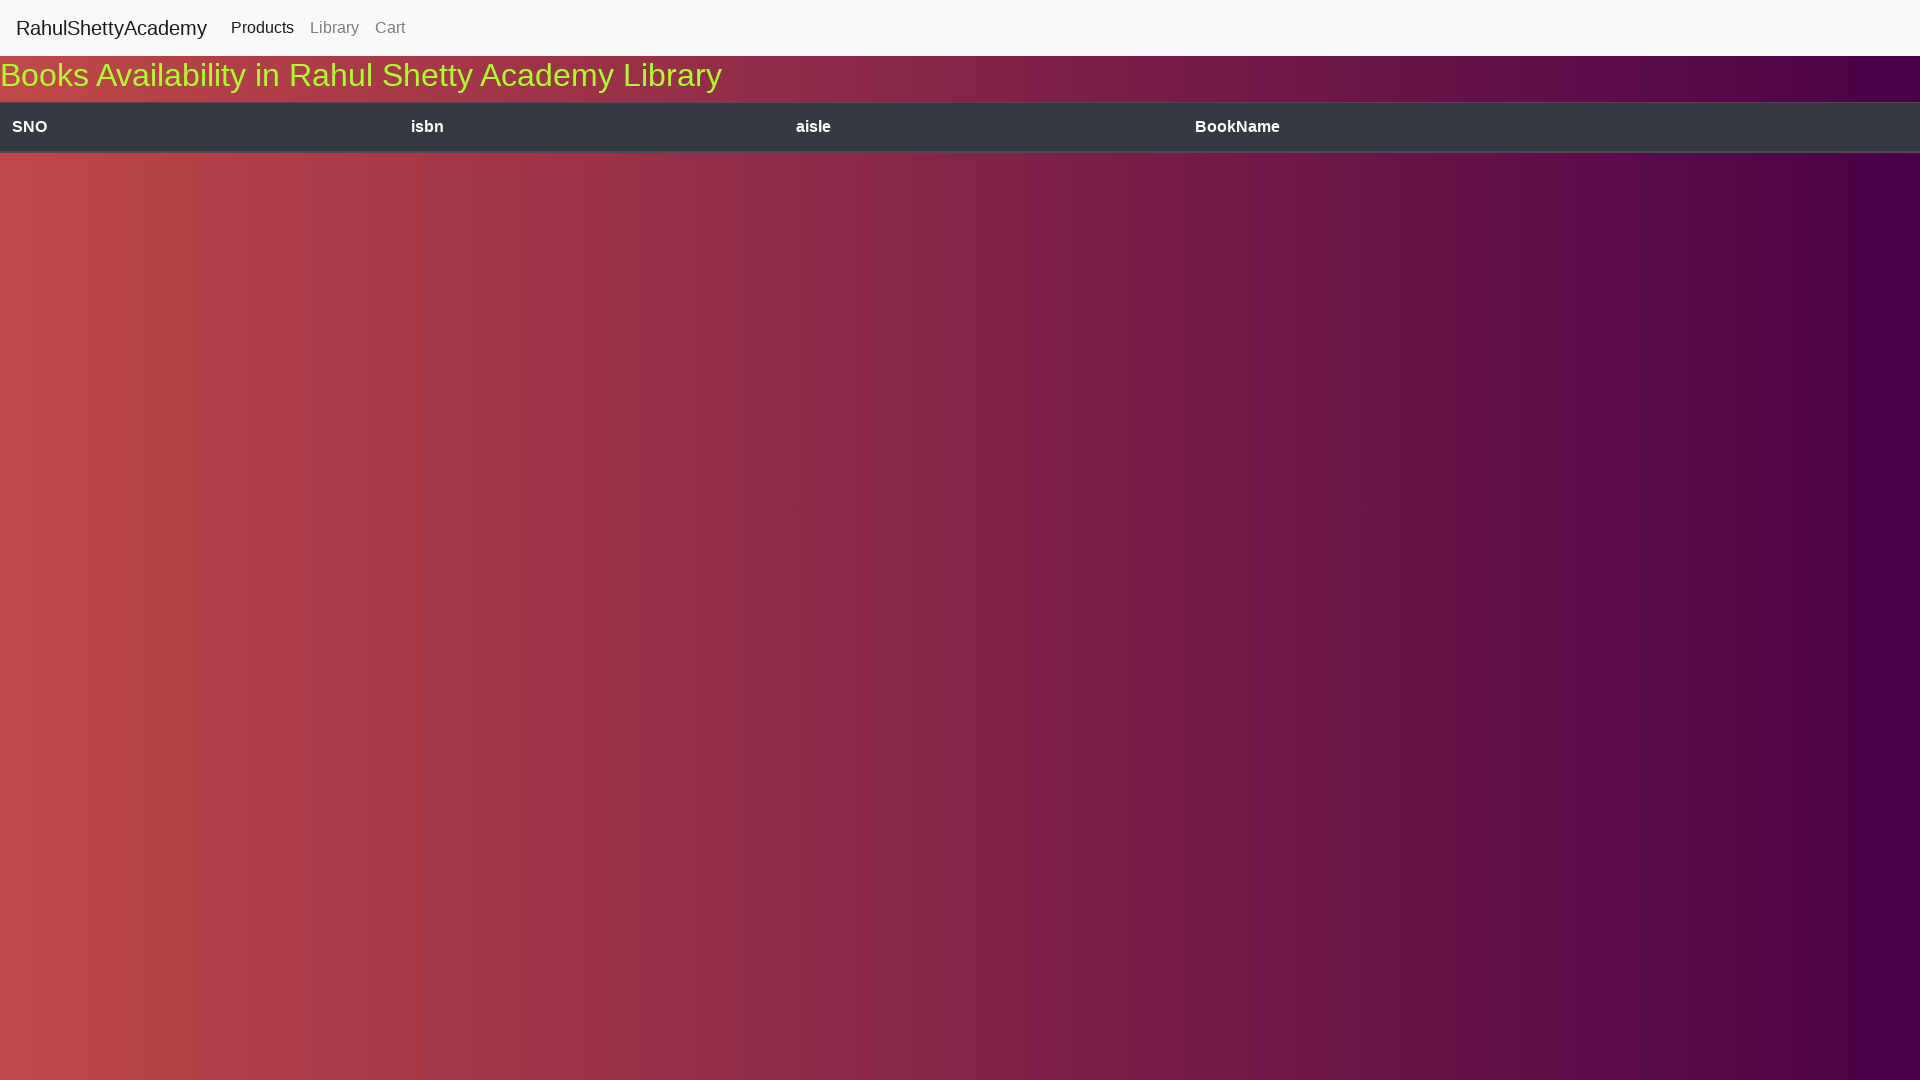

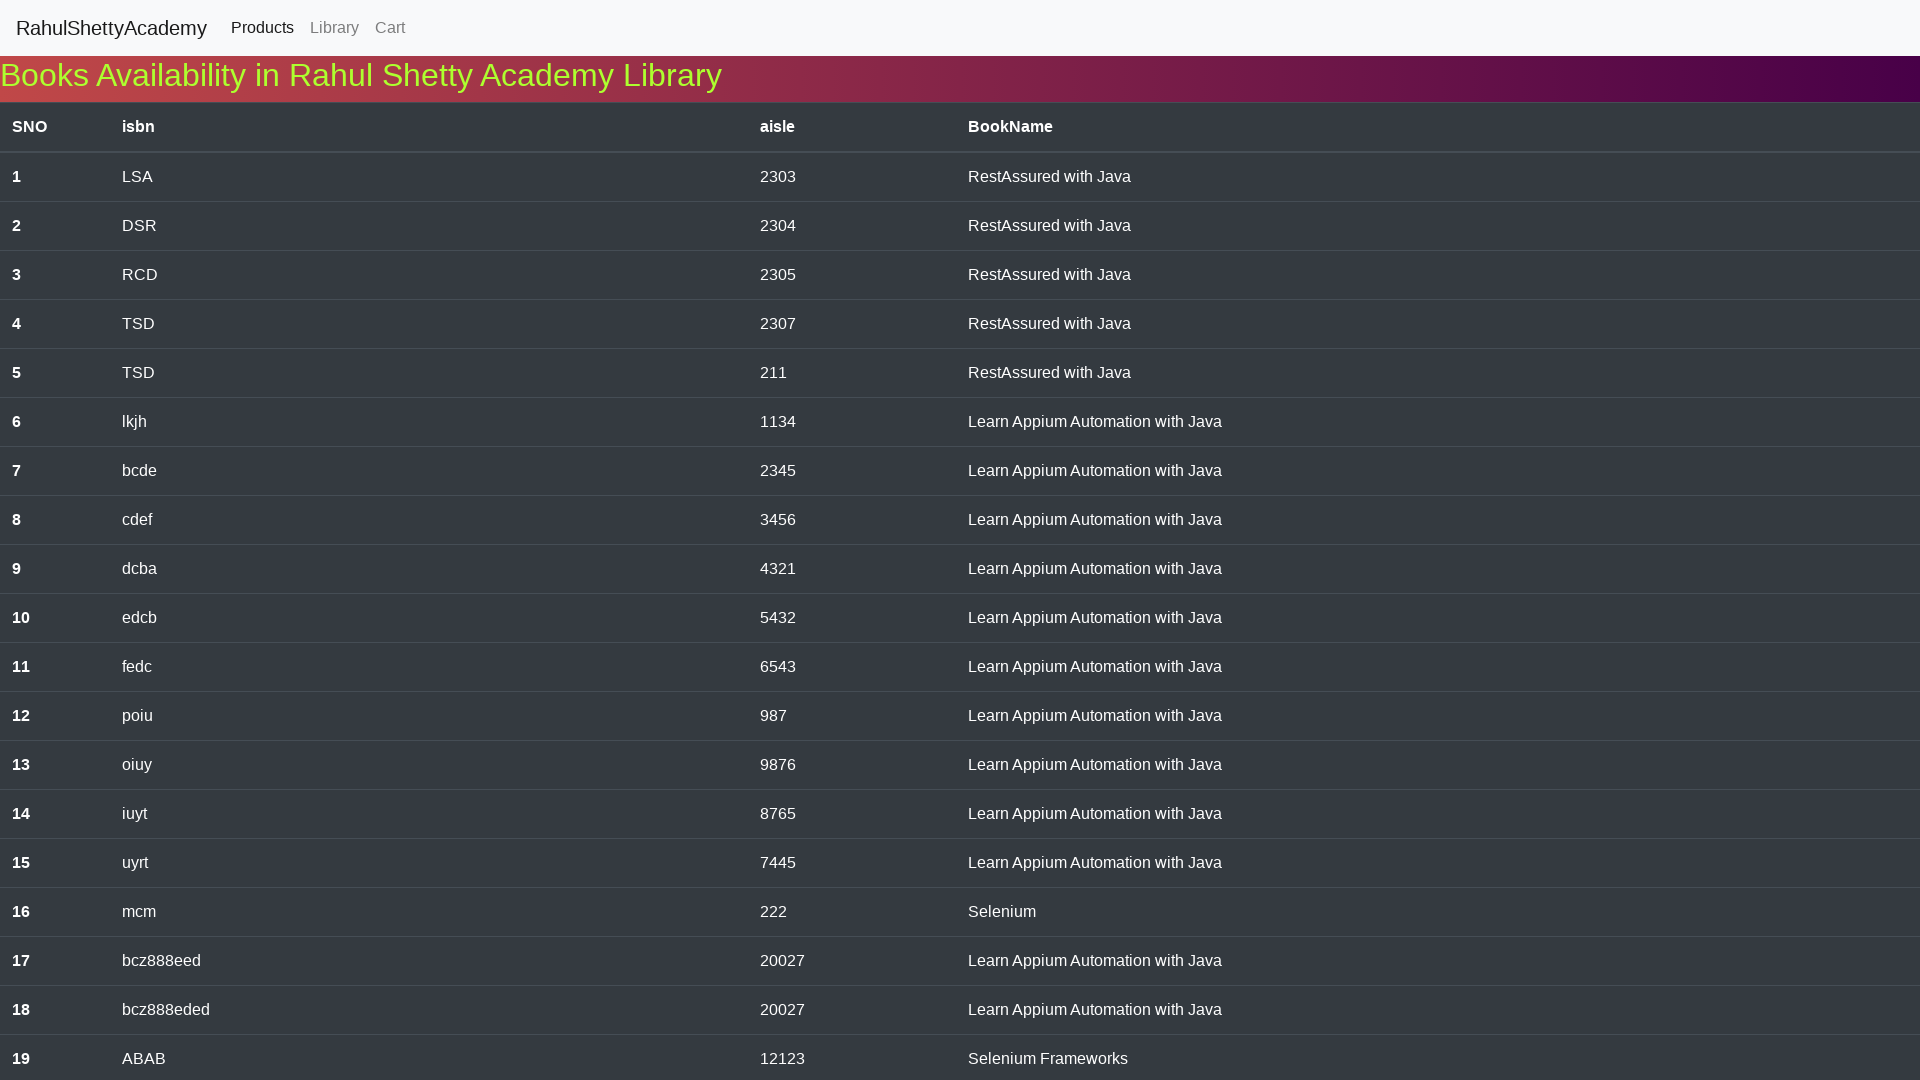